Tests hover functionality by hovering over an image to reveal a hidden link, then clicking the revealed "View profile" link

Starting URL: https://the-internet.herokuapp.com/hovers

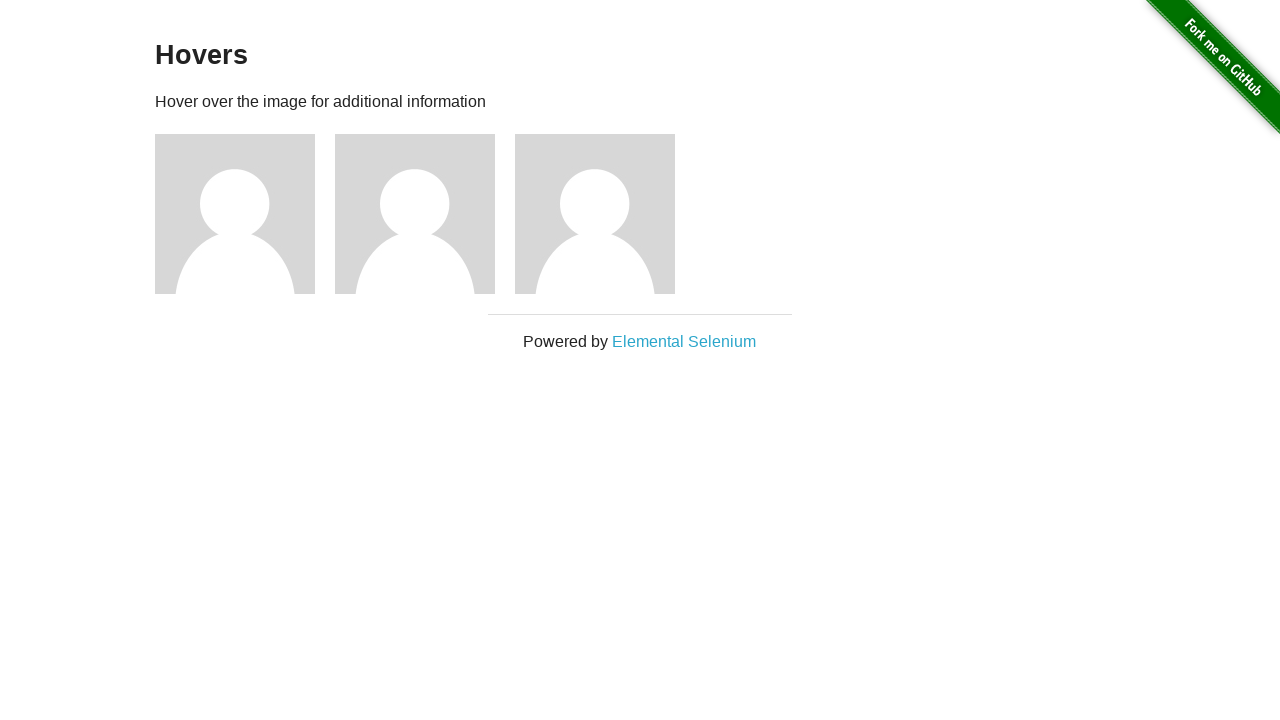

Hovered over the fifth image element to reveal hidden profile link at (595, 214) on #content > div > div:nth-child(5) > img
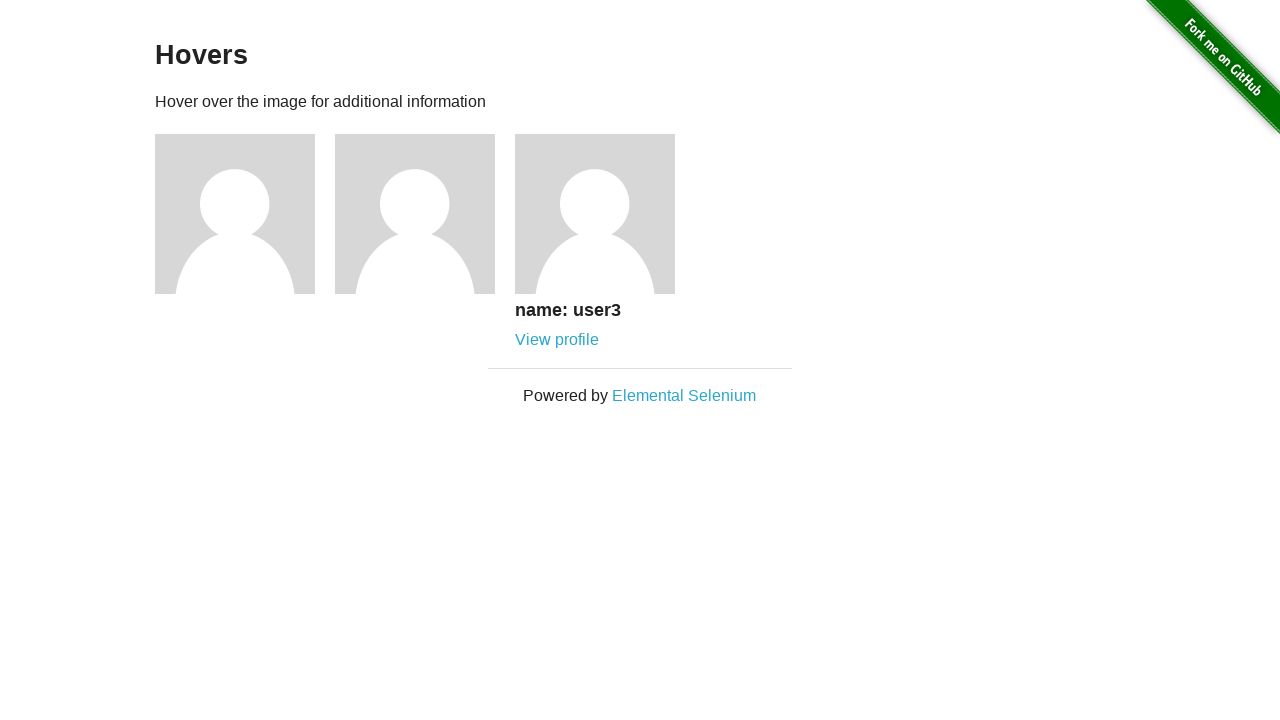

Clicked the revealed 'View profile' link at (557, 340) on #content > div > div:nth-child(5) > div > a
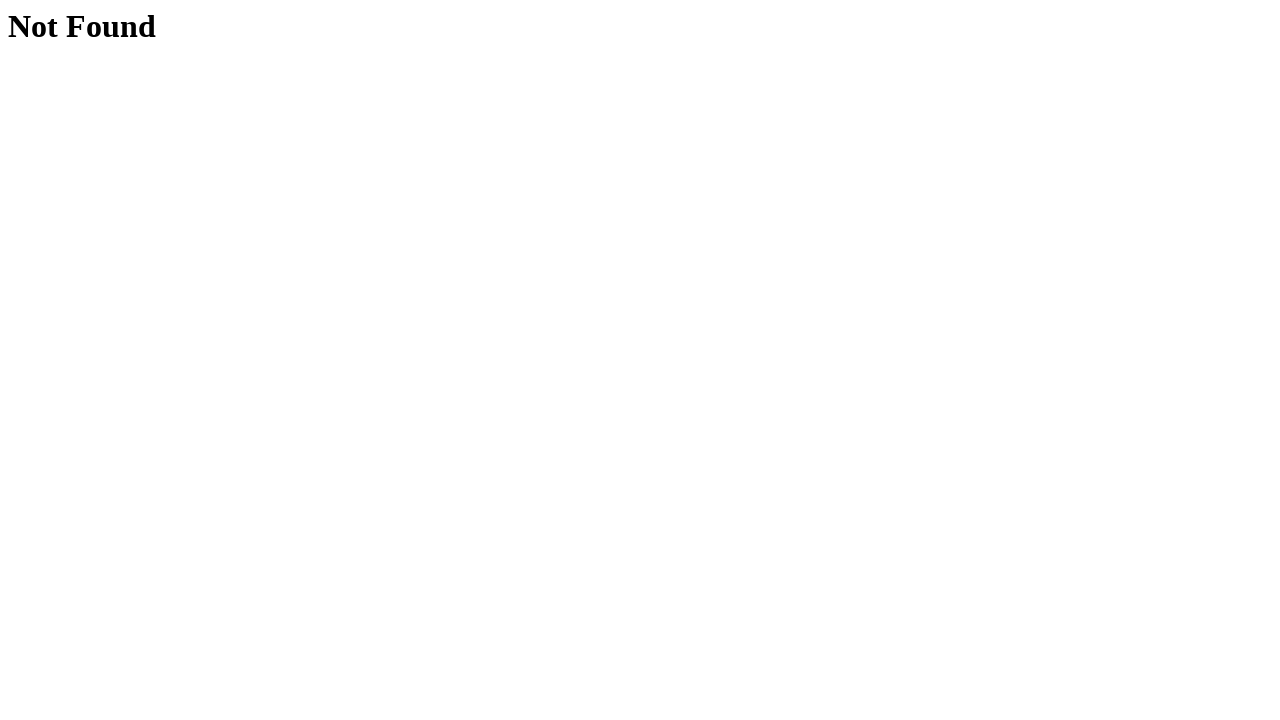

Verified navigation to 'Not Found' page after clicking profile link
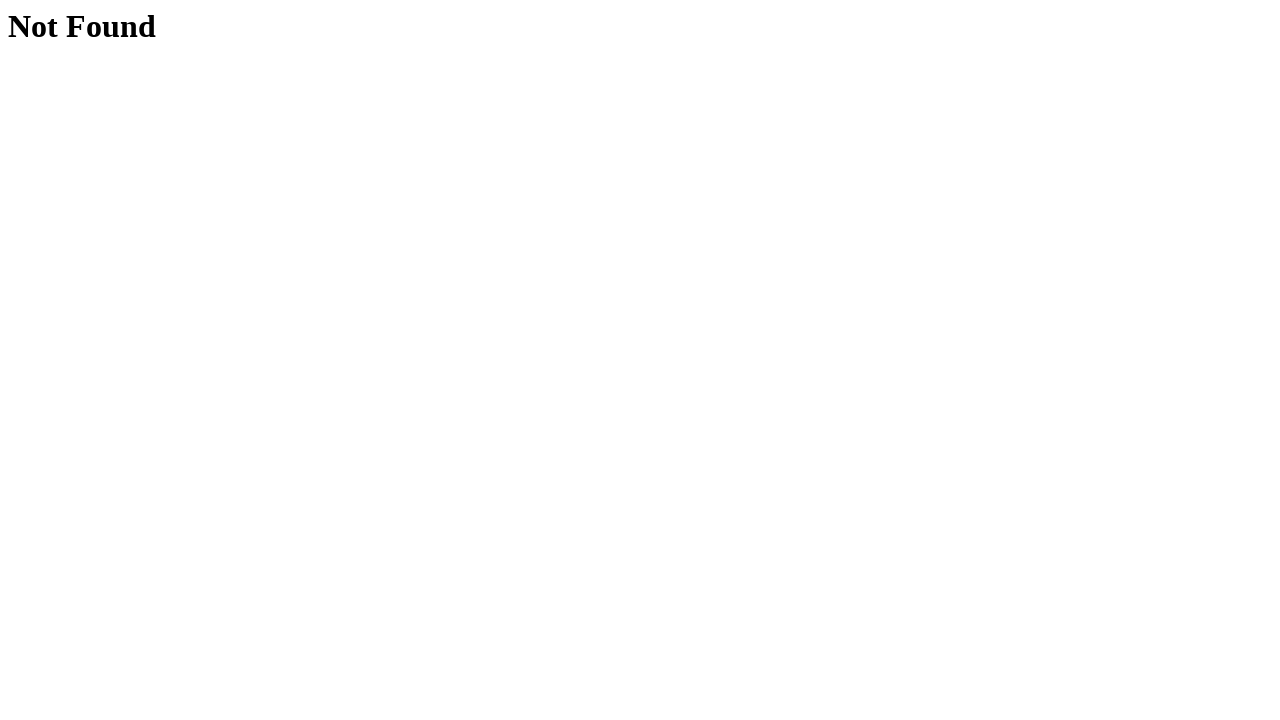

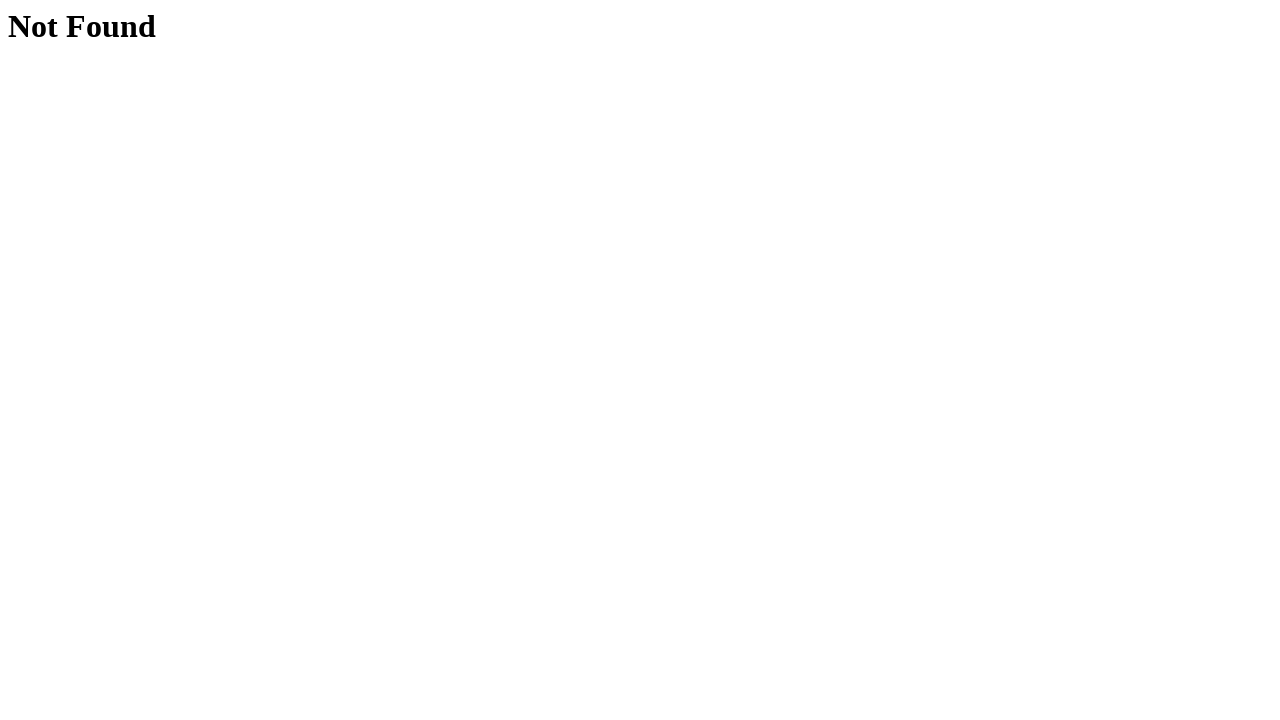